Verifies that the URL is correct after clicking on Form Authentication link

Starting URL: https://the-internet.herokuapp.com/

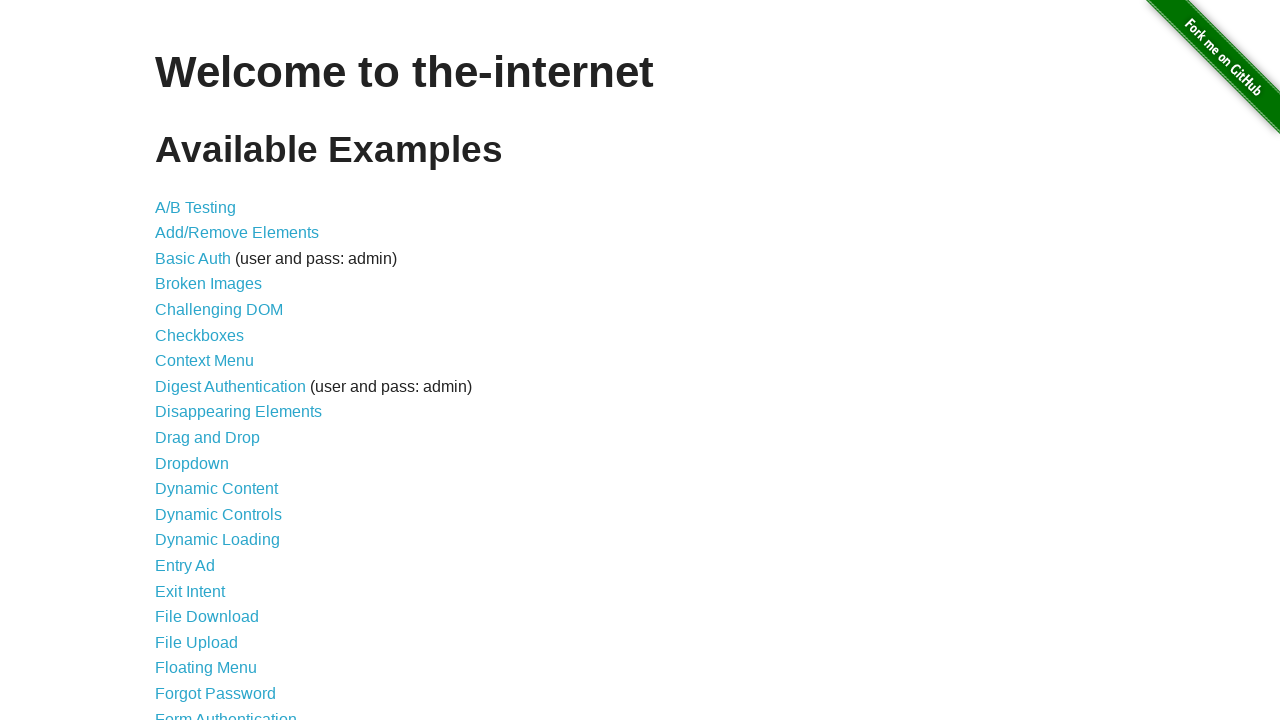

Navigated to the-internet.herokuapp.com home page
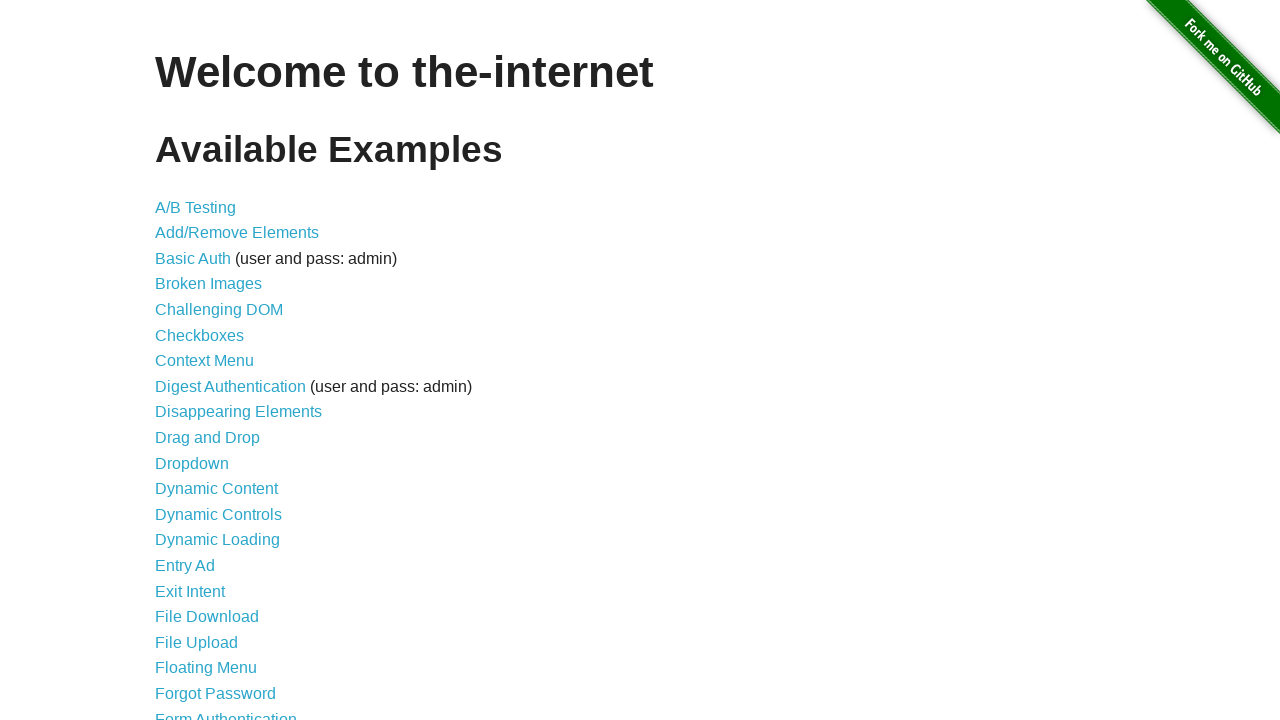

Clicked on Form Authentication link at (226, 712) on xpath=//a[@href='/login']
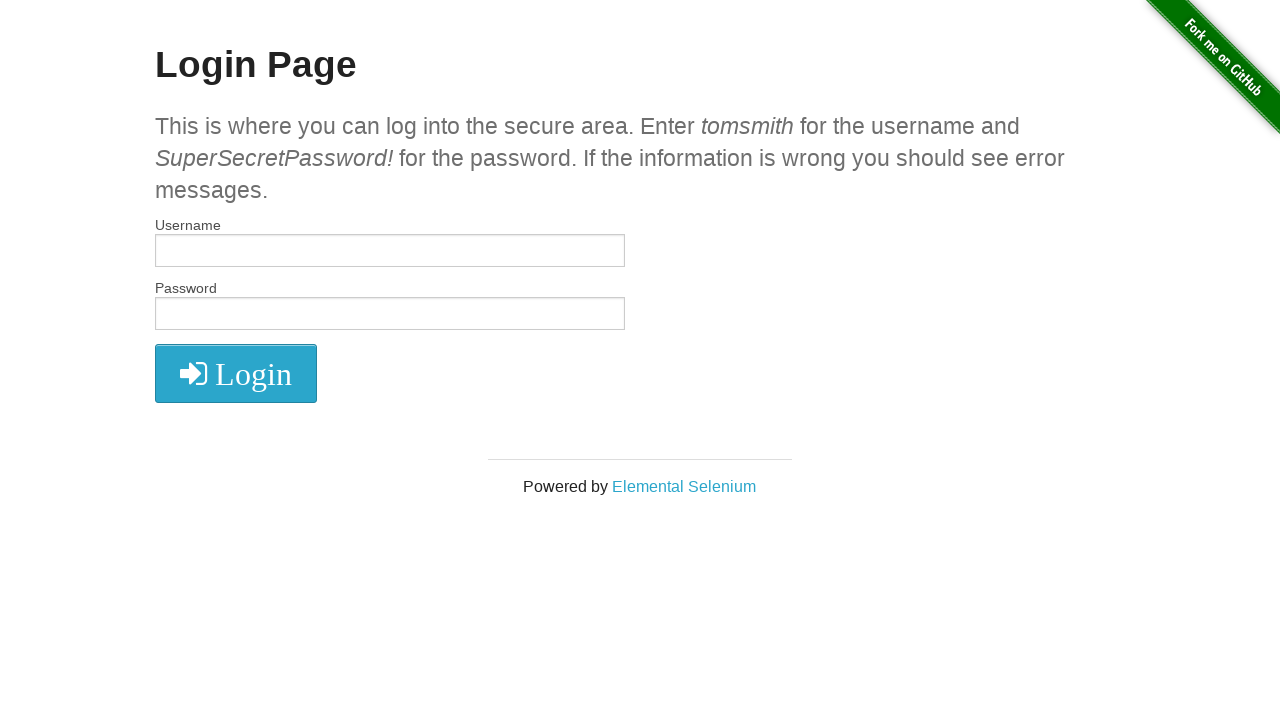

Verified URL is correct: https://the-internet.herokuapp.com/login
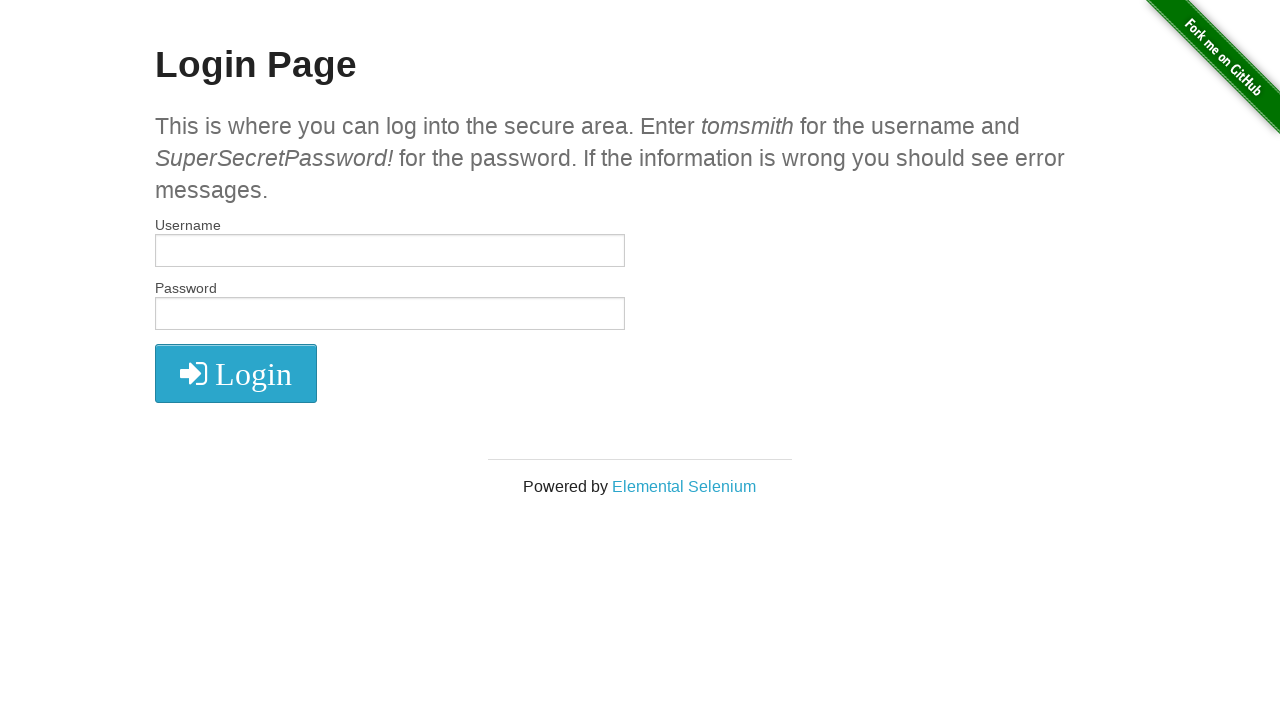

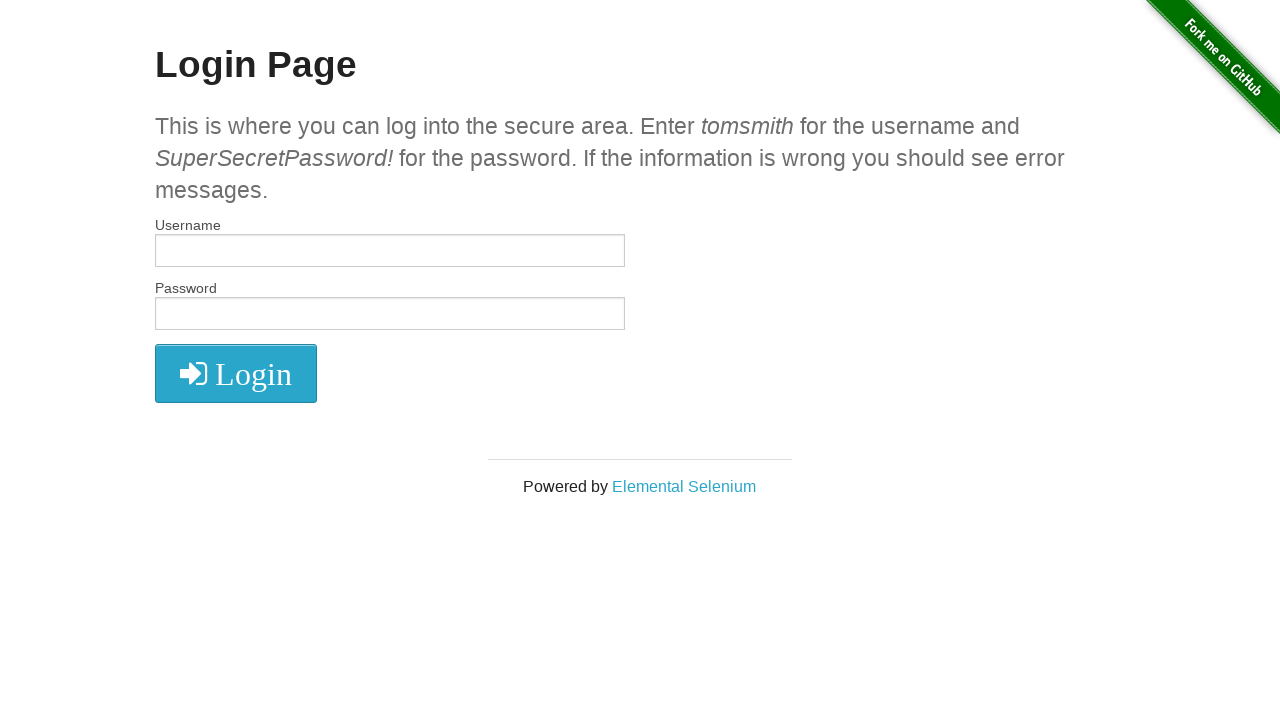